Tests JavaScript alert handling by clicking an alert button, accepting the alert, then clicking a confirmation button and dismissing it

Starting URL: https://rahulshettyacademy.com/AutomationPractice/

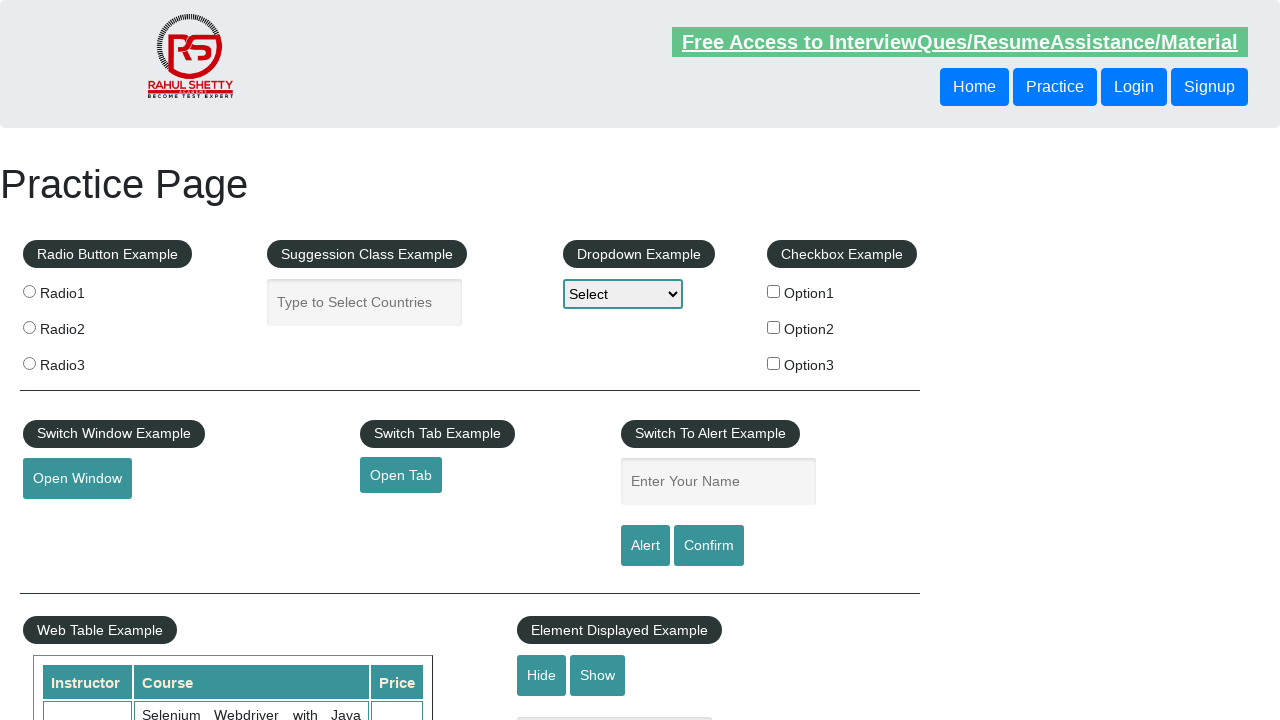

Set viewport size to 1920x1080
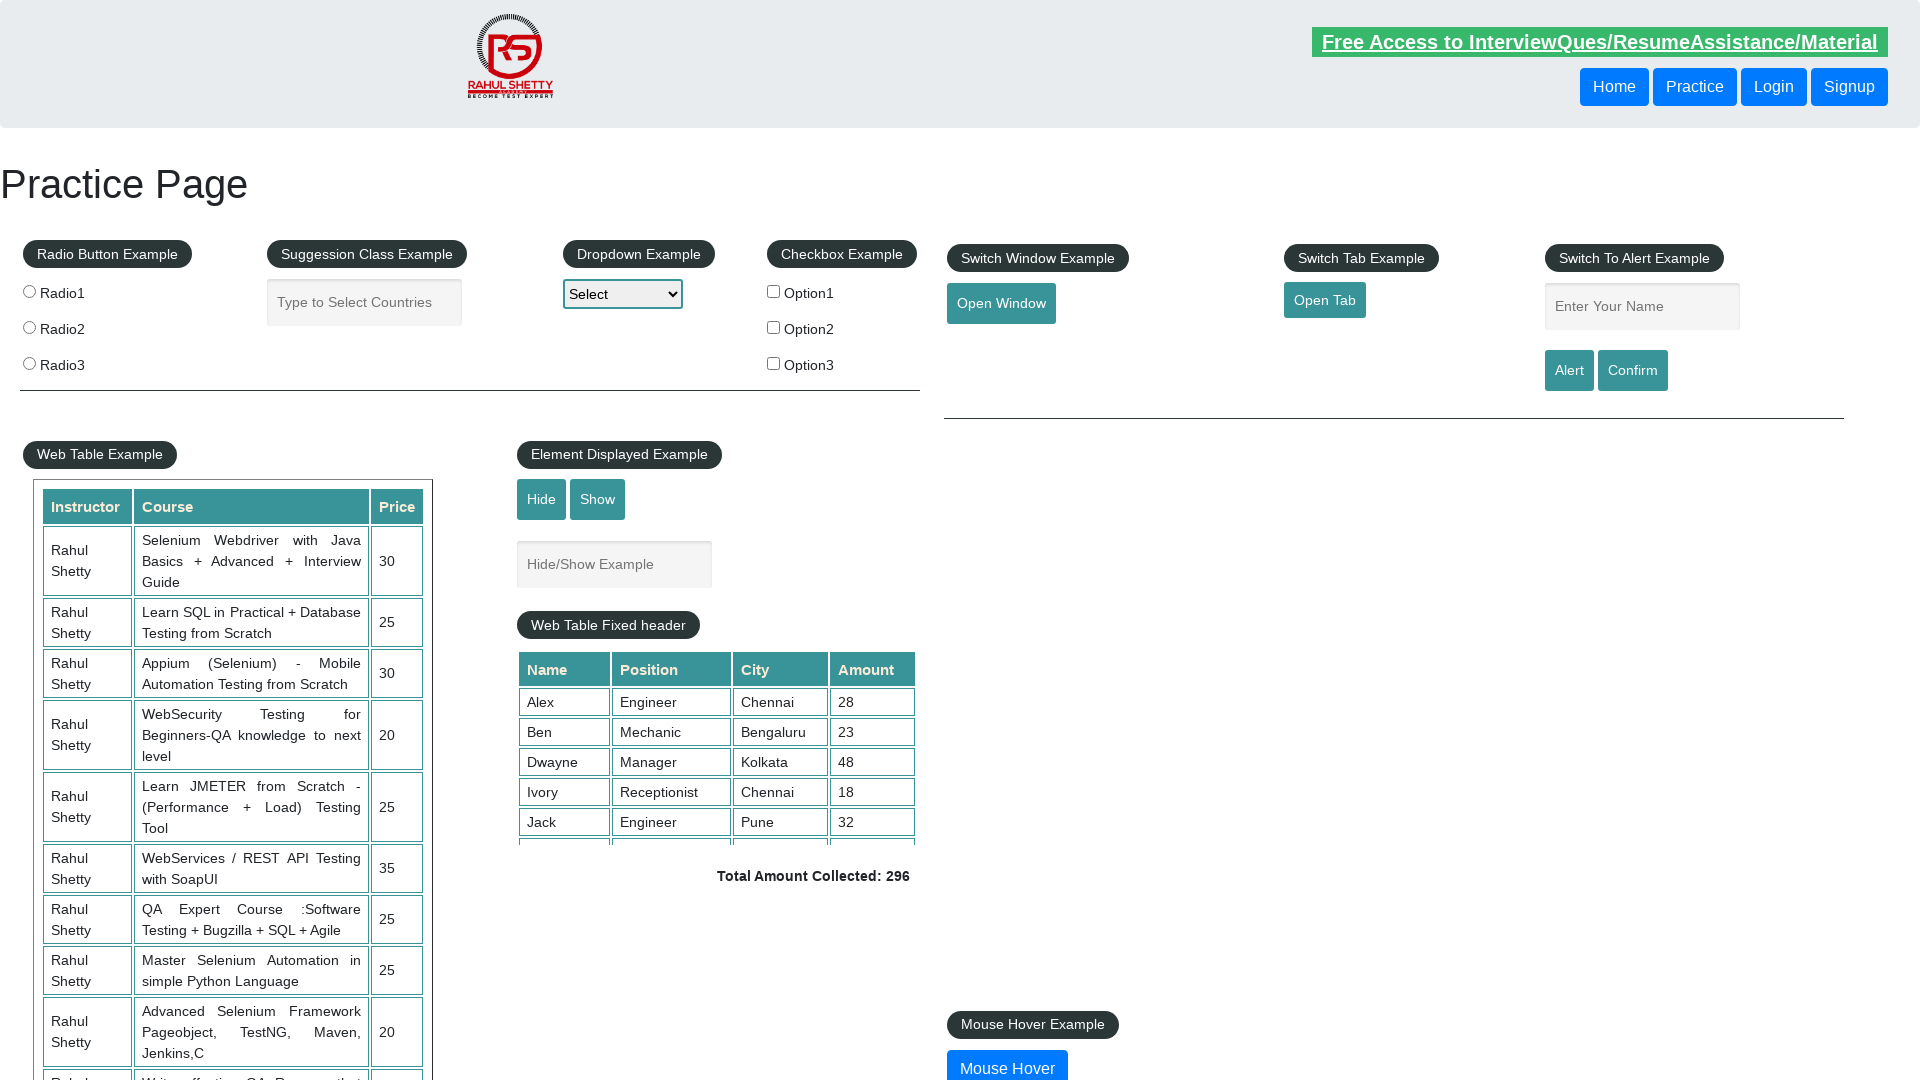

Clicked alert button at (1569, 370) on xpath=(//input[@id='alertbtn'])[1]
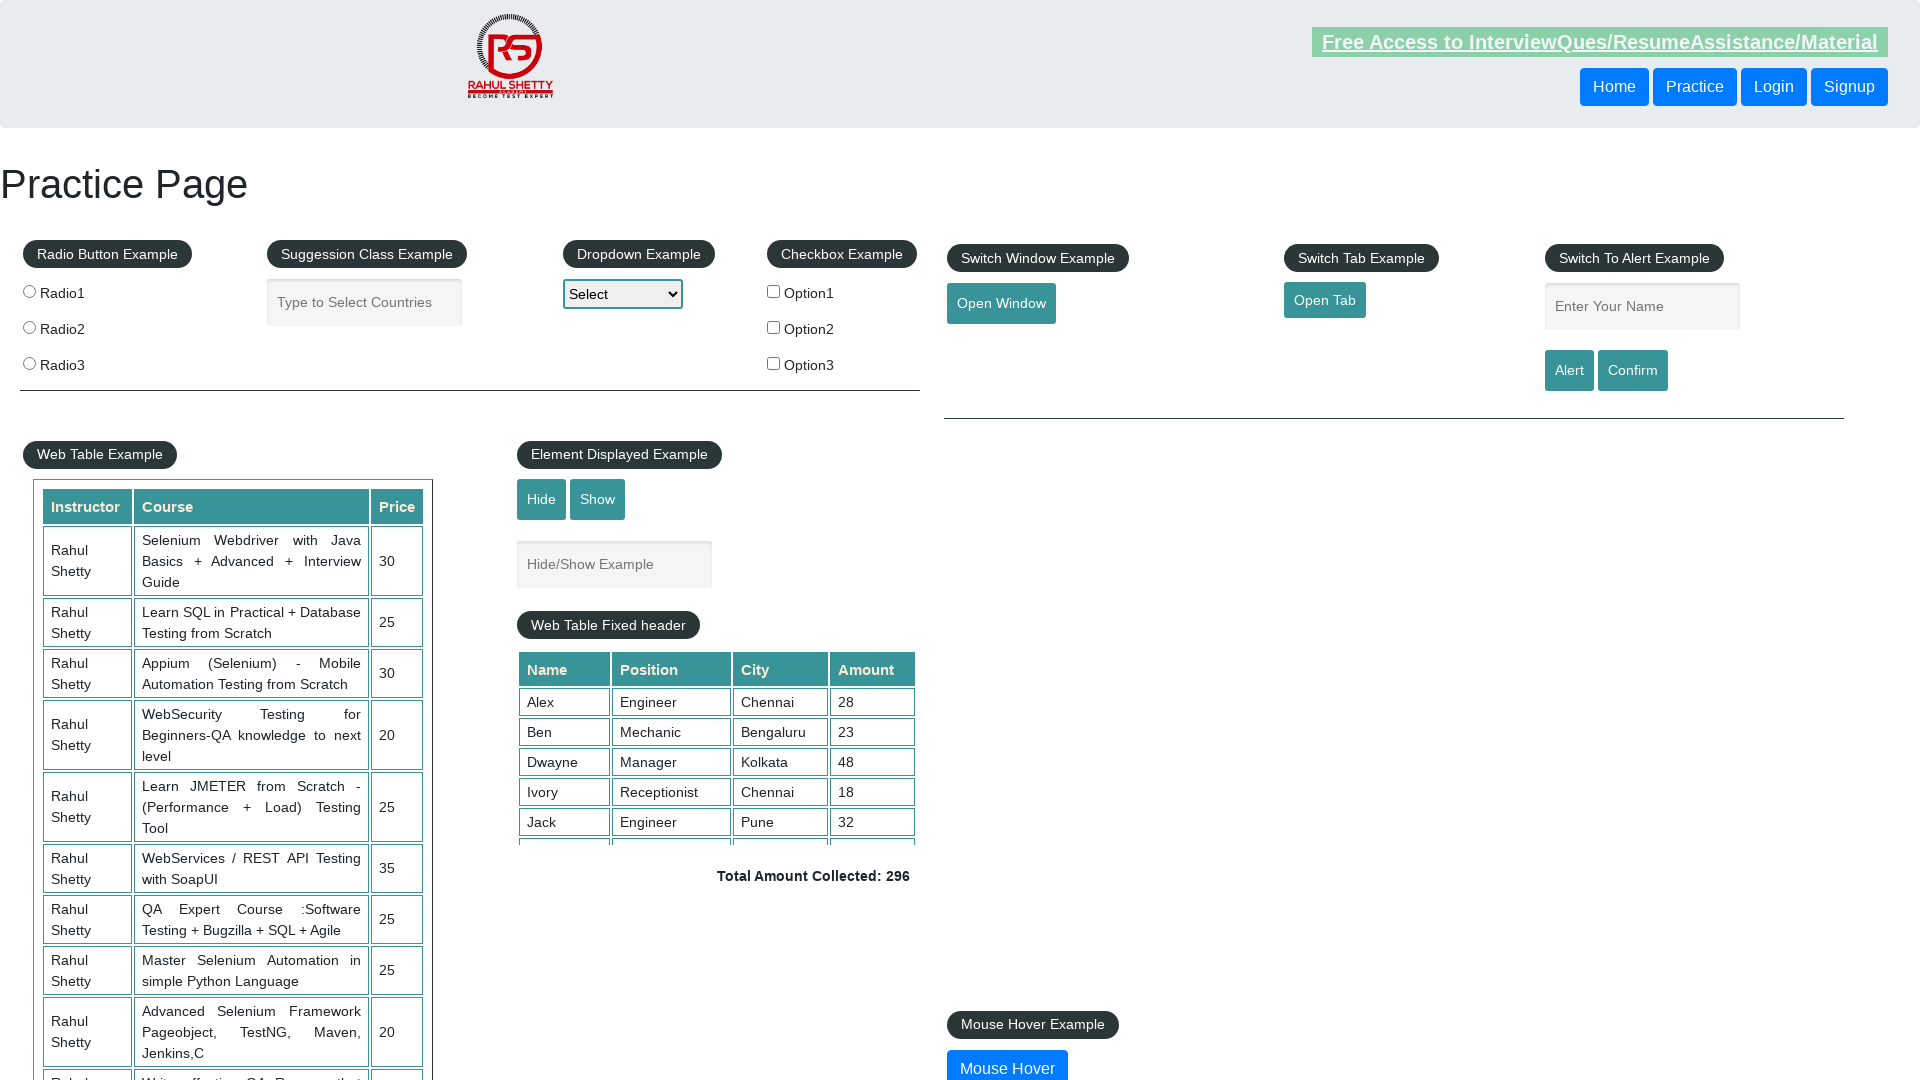

Set up dialog handler to accept alerts
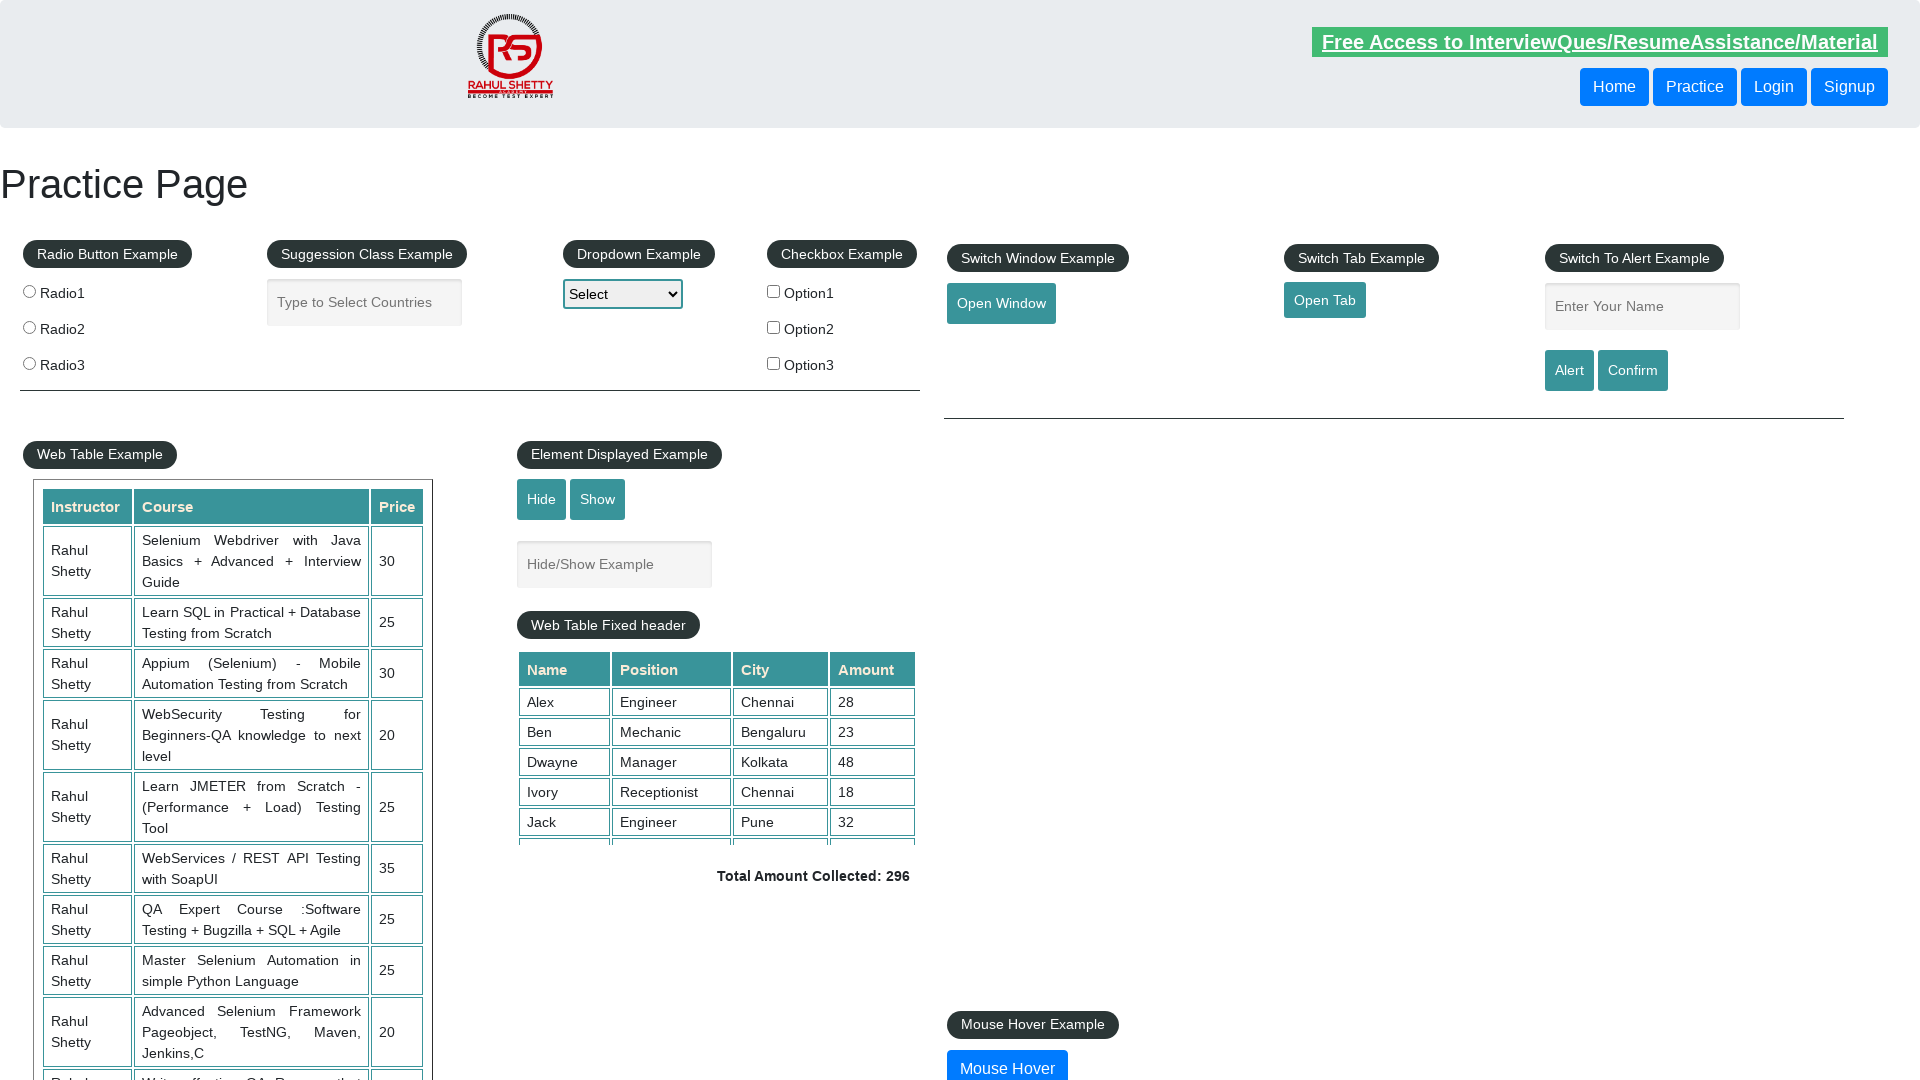

Waited 1000ms for alert handling
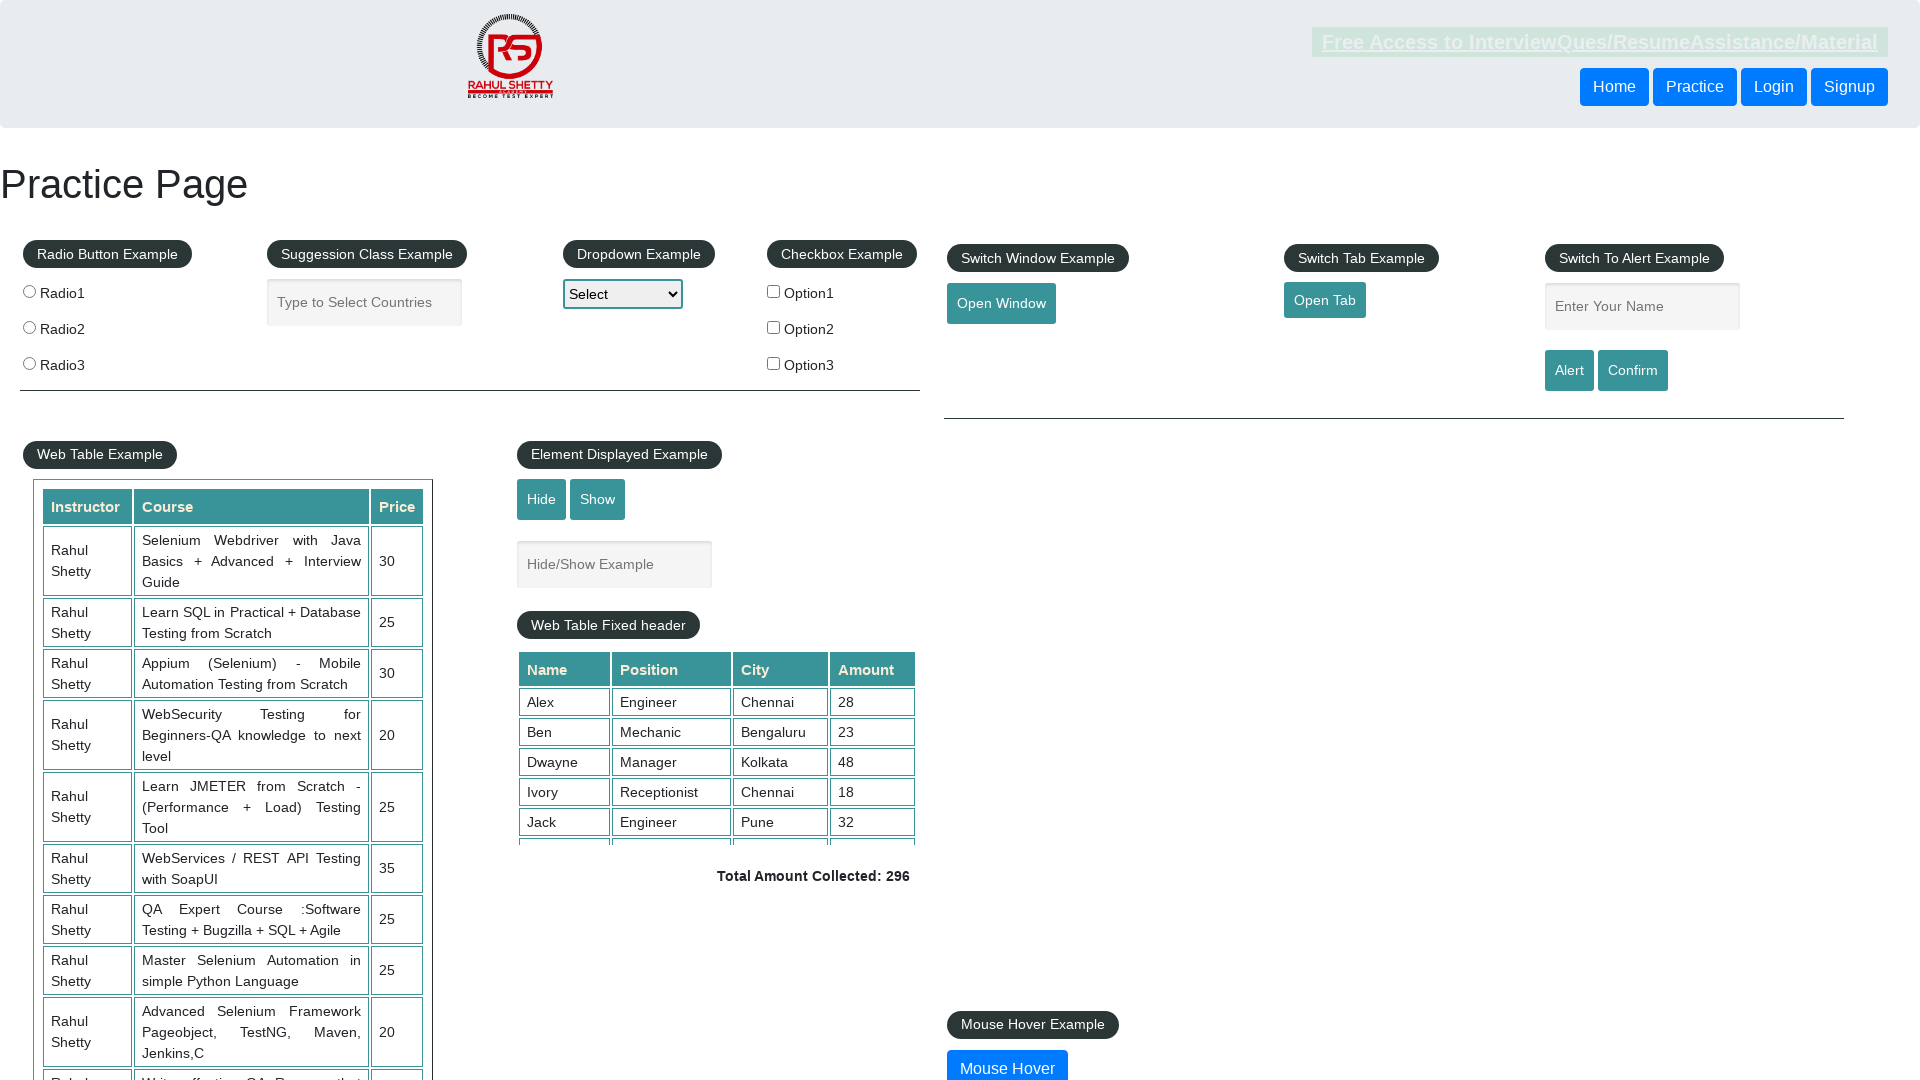

Set up dialog handler to dismiss confirmations
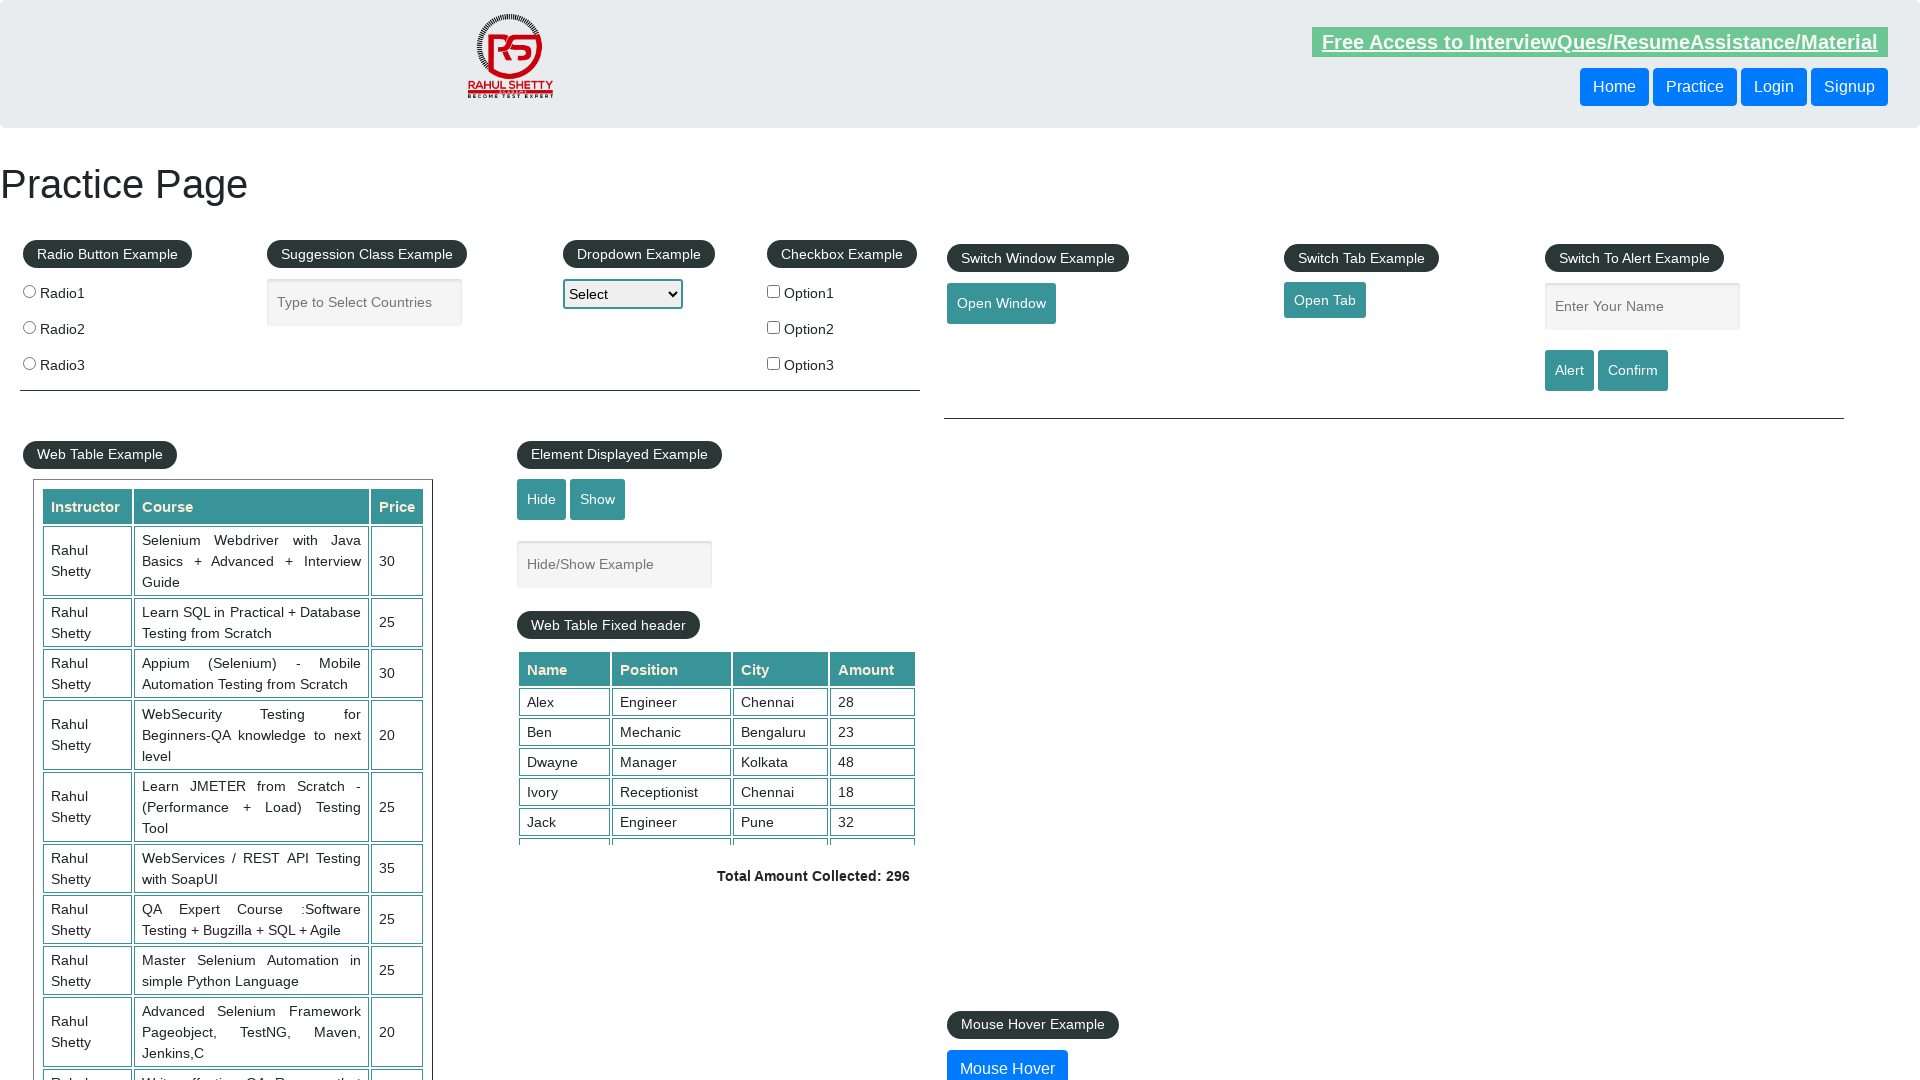

Clicked confirmation button at (1633, 370) on xpath=(//input[@id='confirmbtn'])[1]
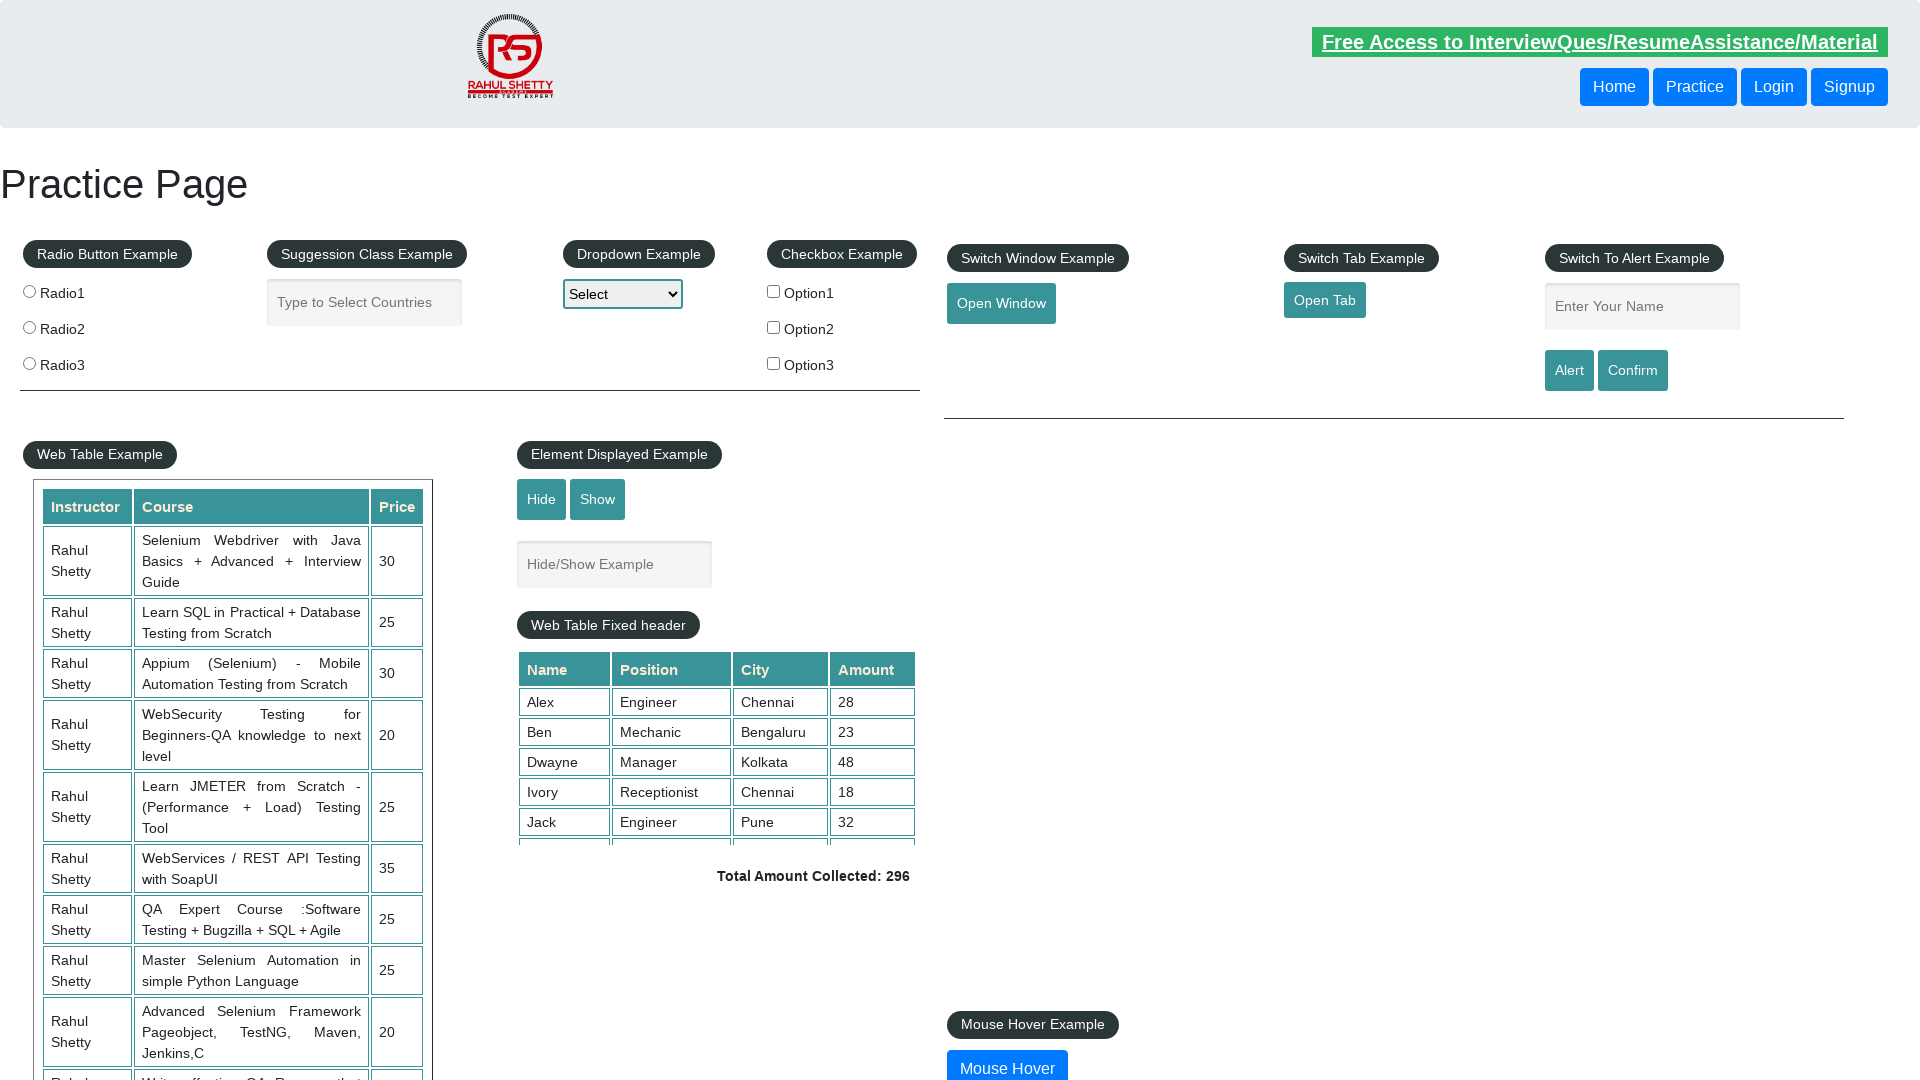

Waited 1000ms for confirmation handling to complete
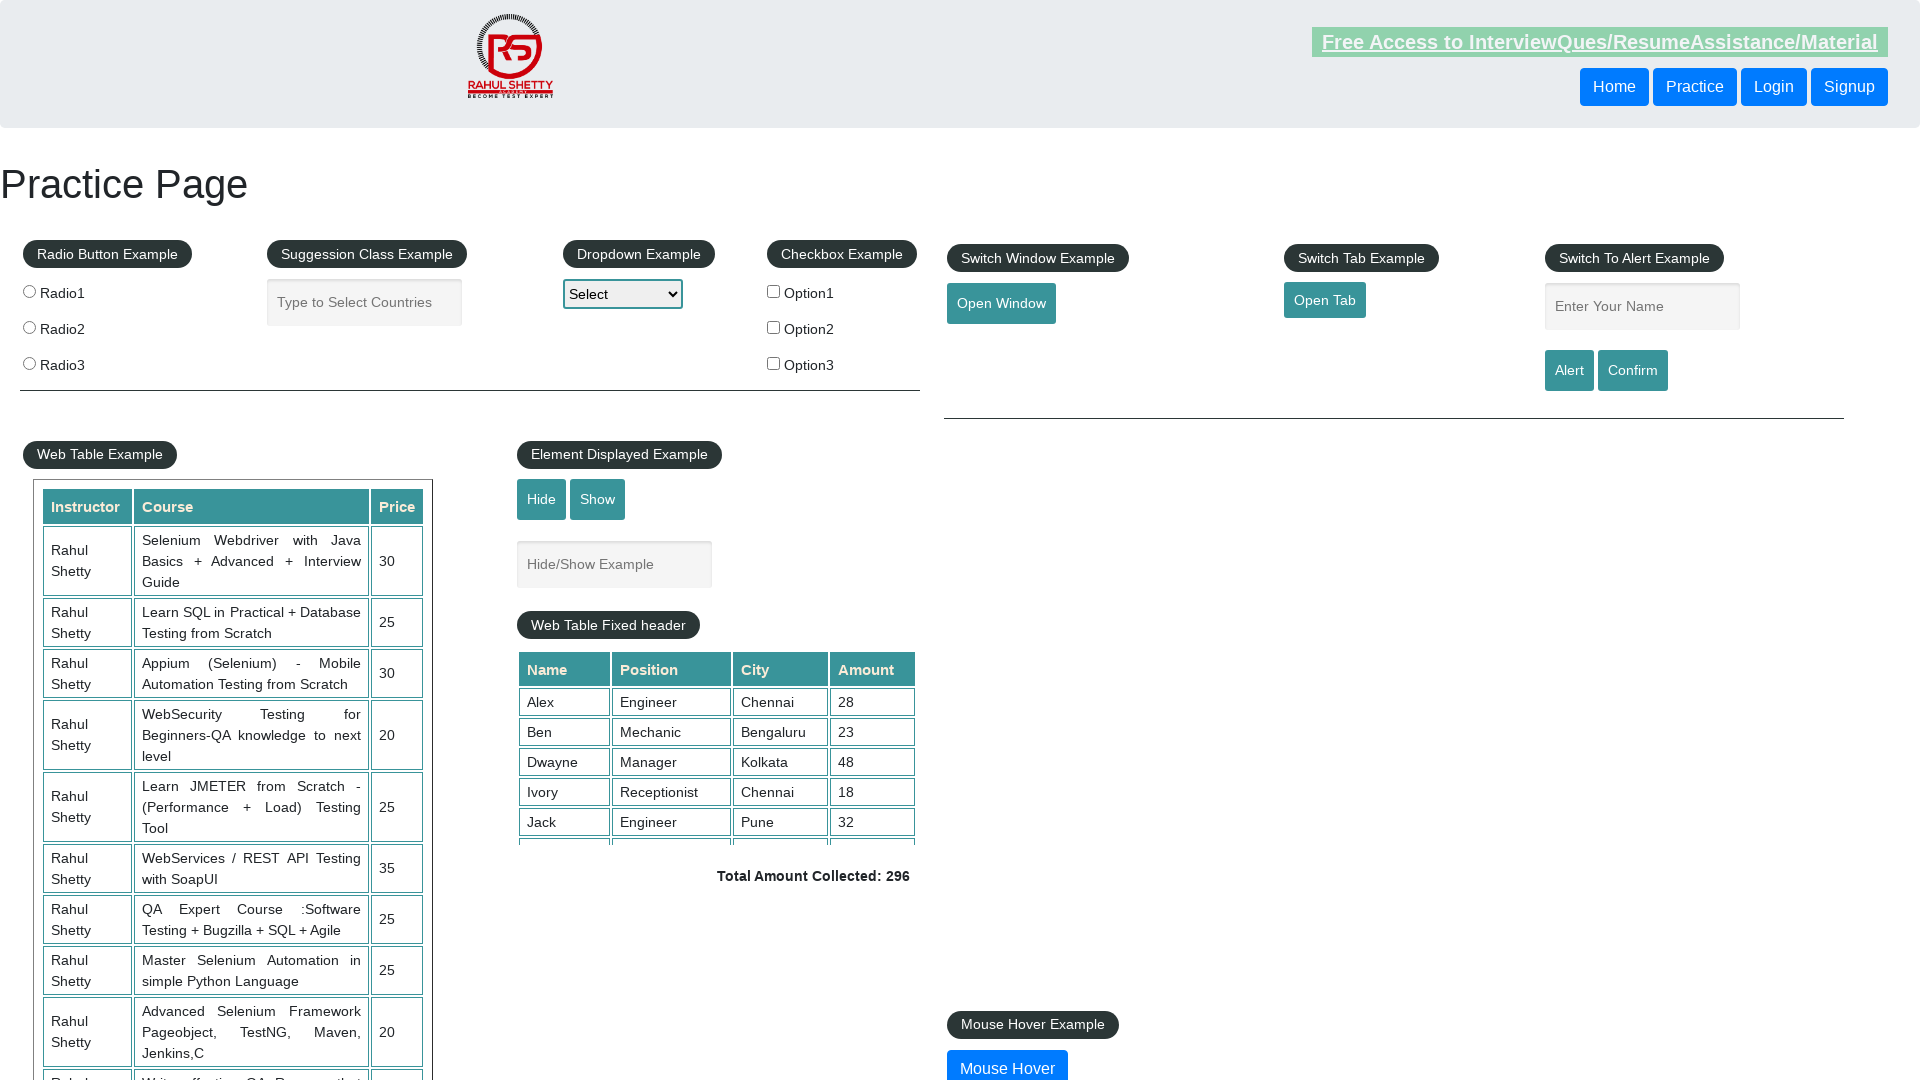

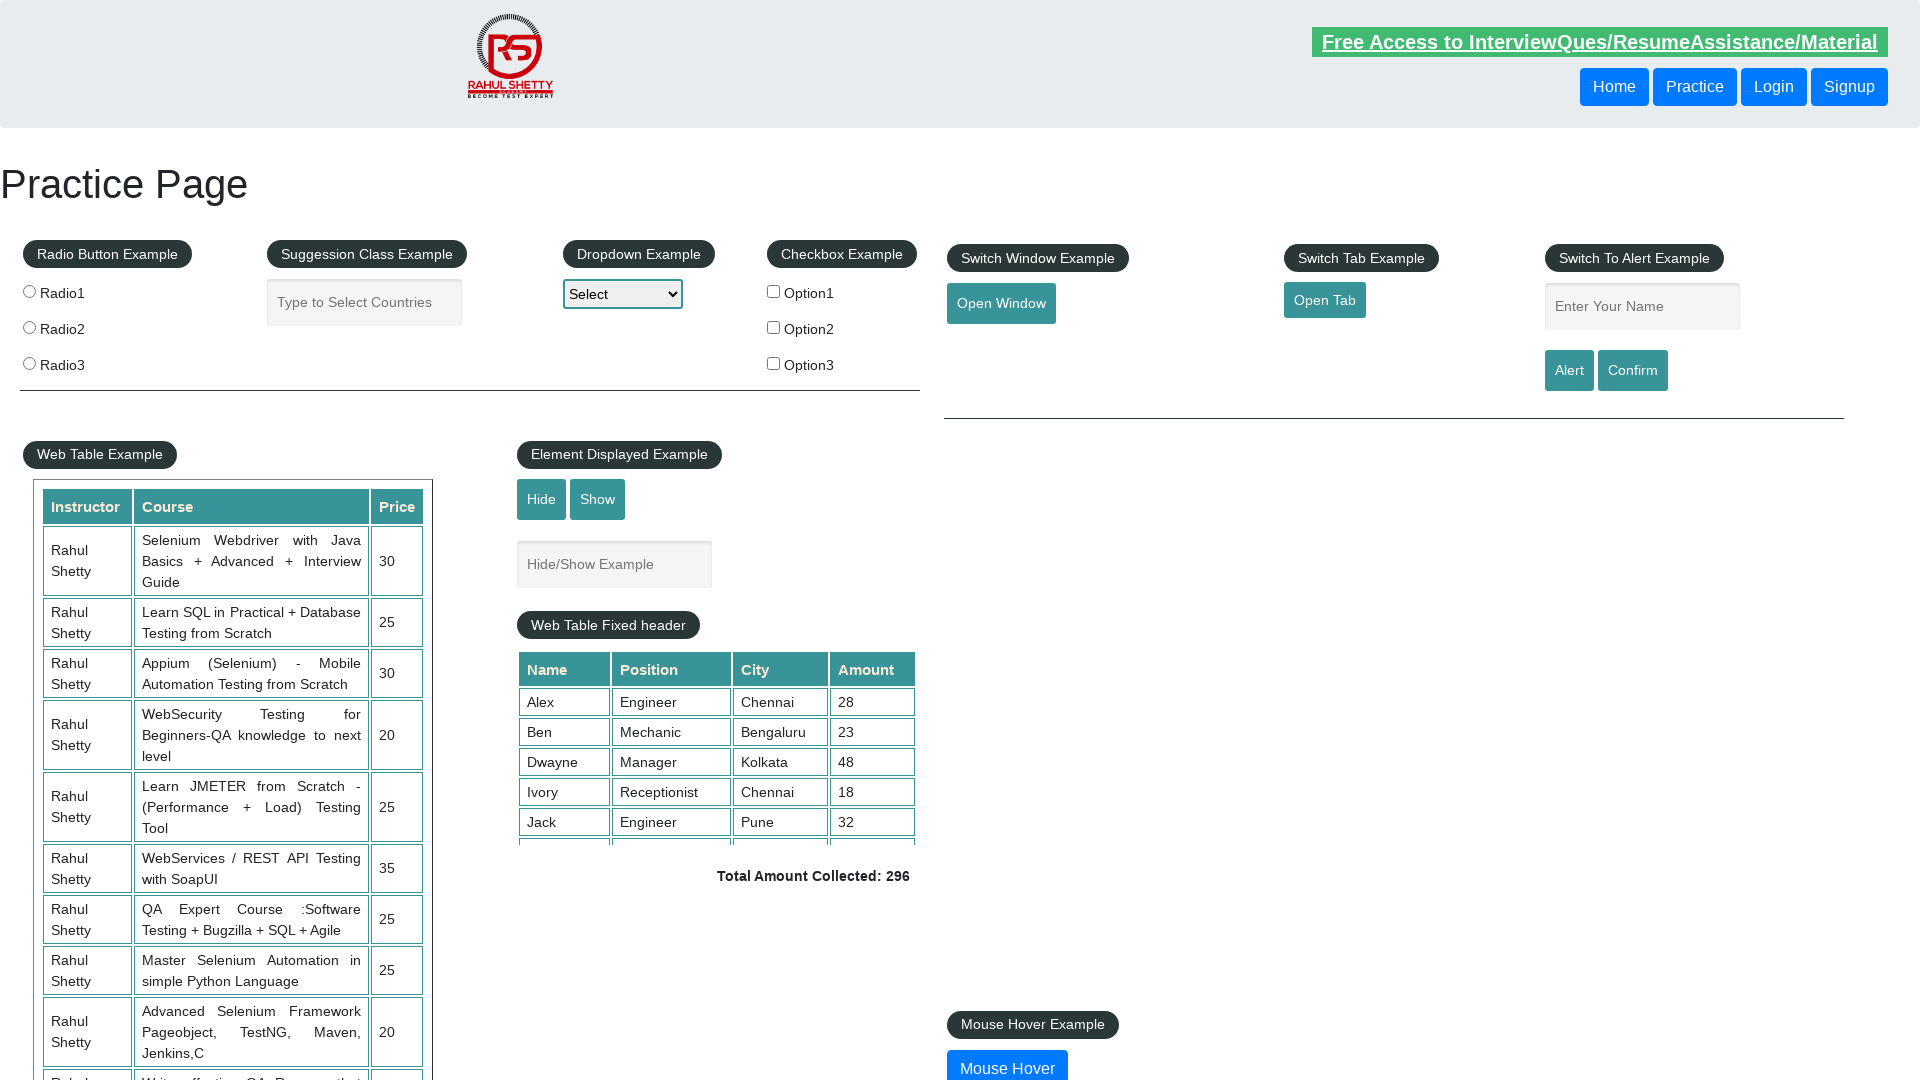